Navigates to a football statistics page, clicks on "All matches" filter button, and verifies that match data is displayed in a table

Starting URL: https://www.adamchoi.co.uk/overs/detailed

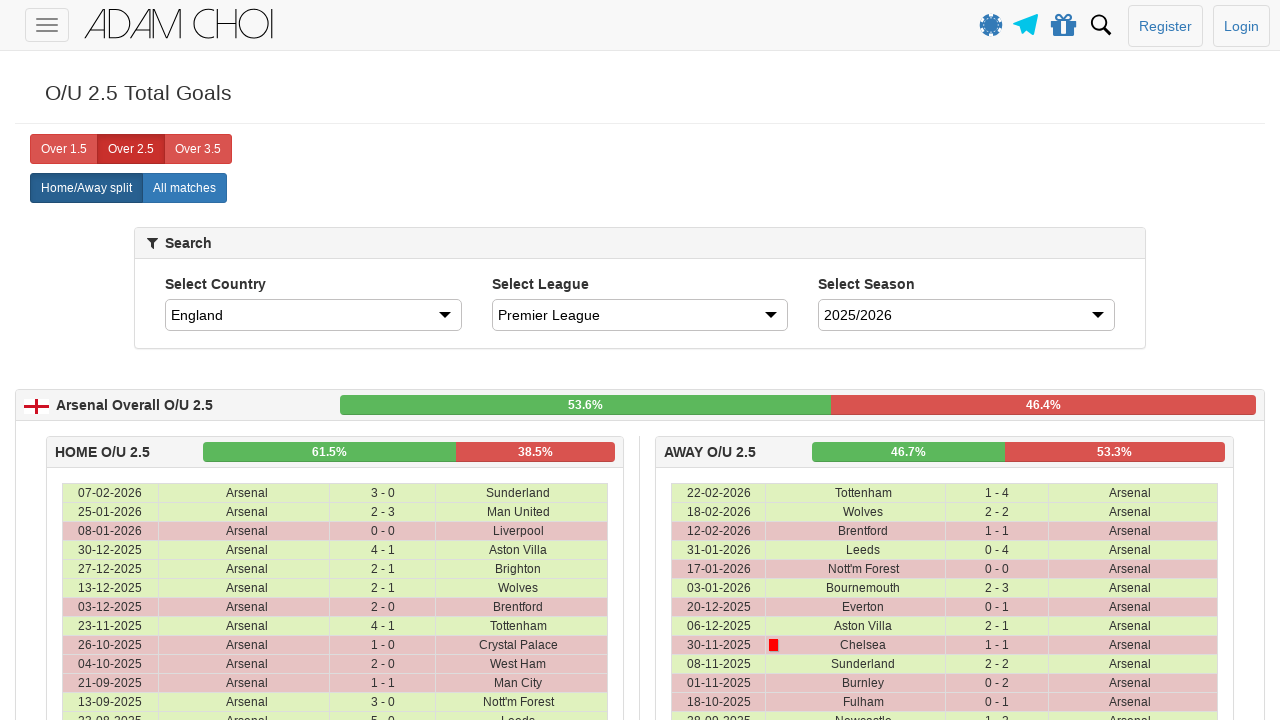

Navigated to football statistics page
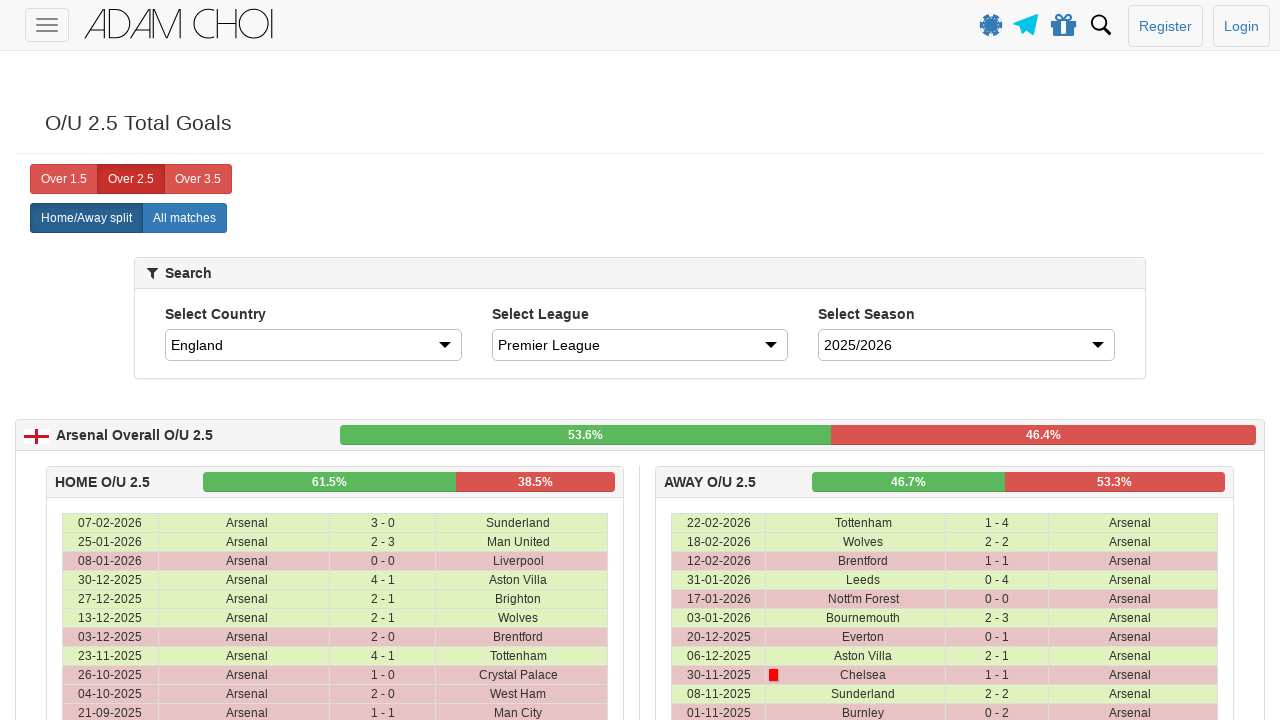

Clicked 'All matches' filter button at (184, 218) on xpath=//label[@analytics-event='All matches']
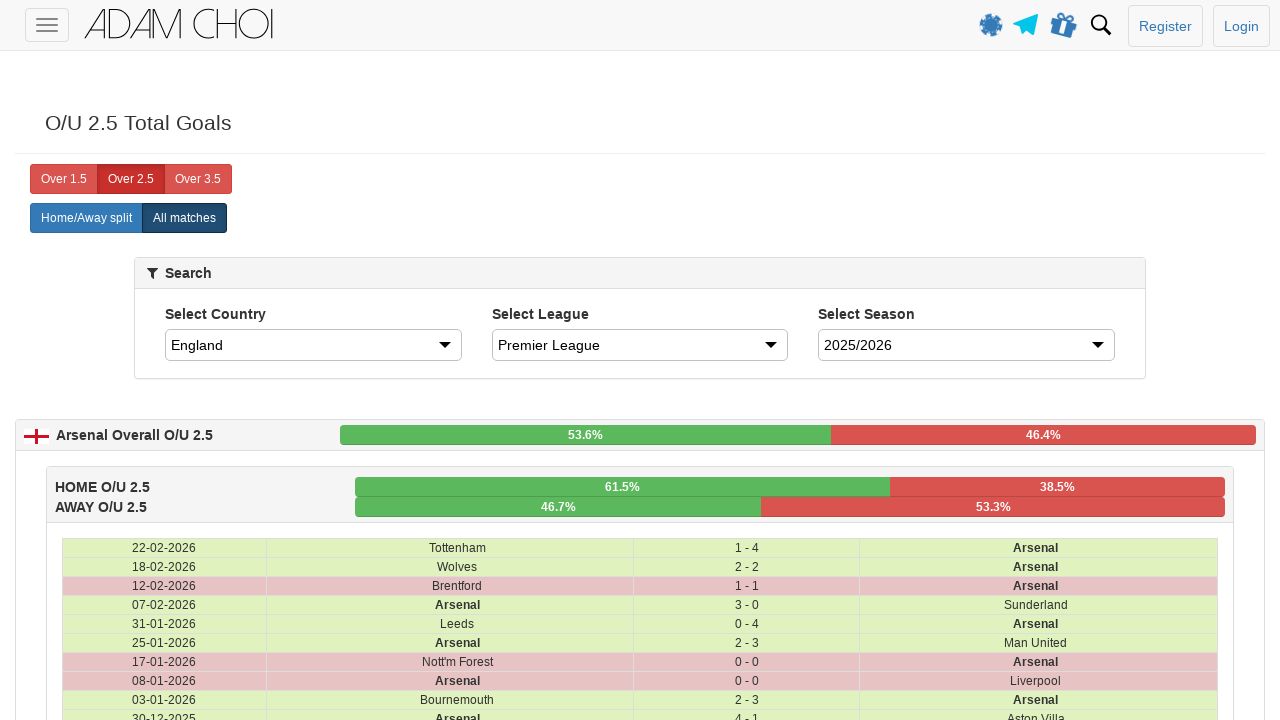

Matches table loaded with rows
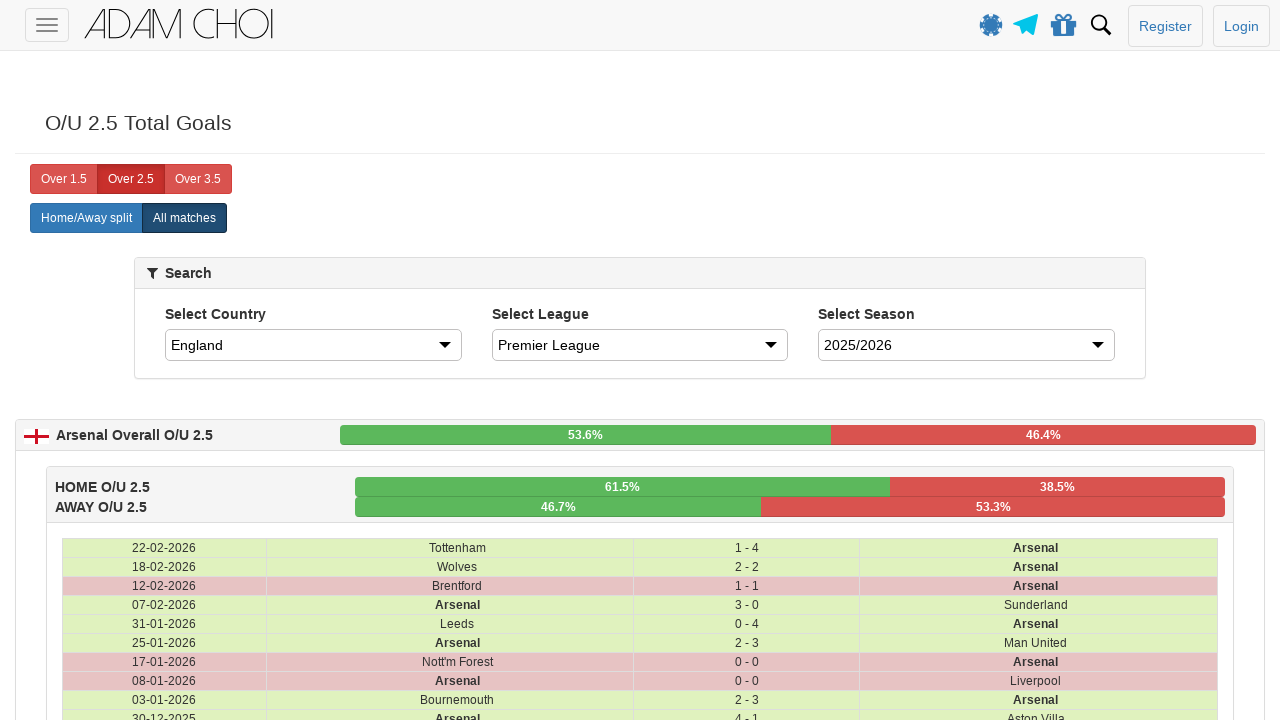

Verified date column is present in match data
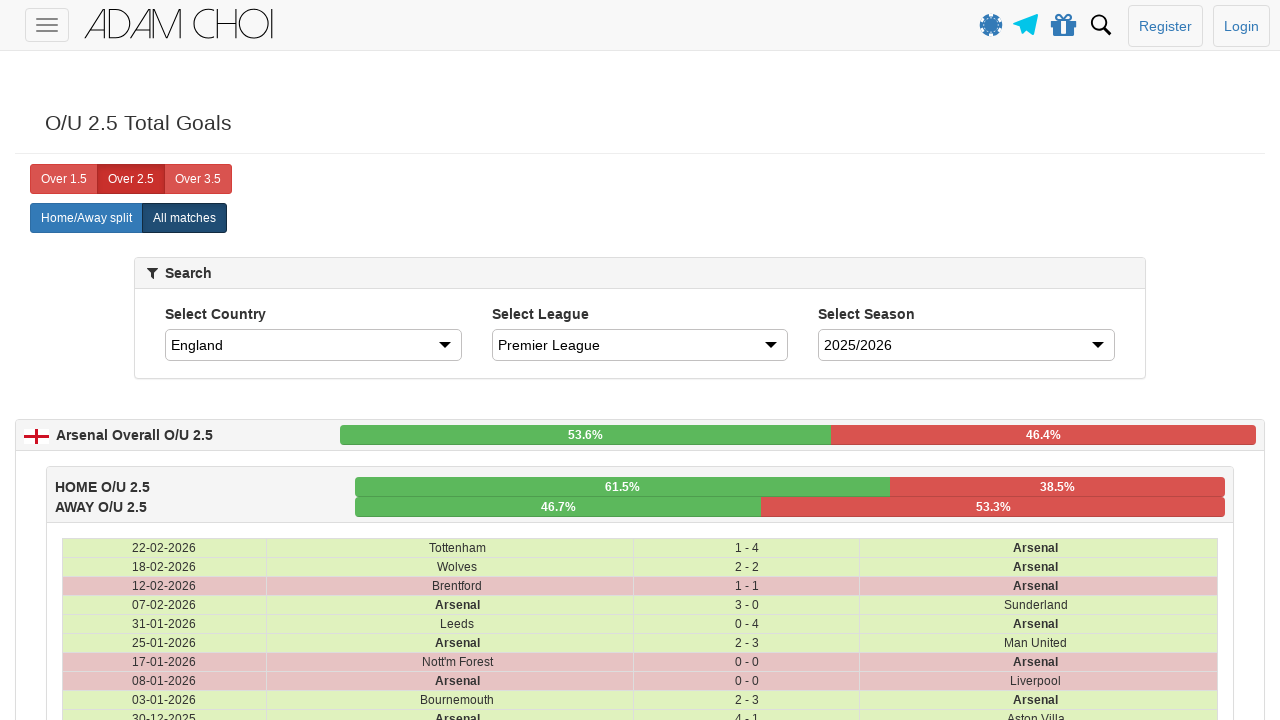

Verified home team column is present in match data
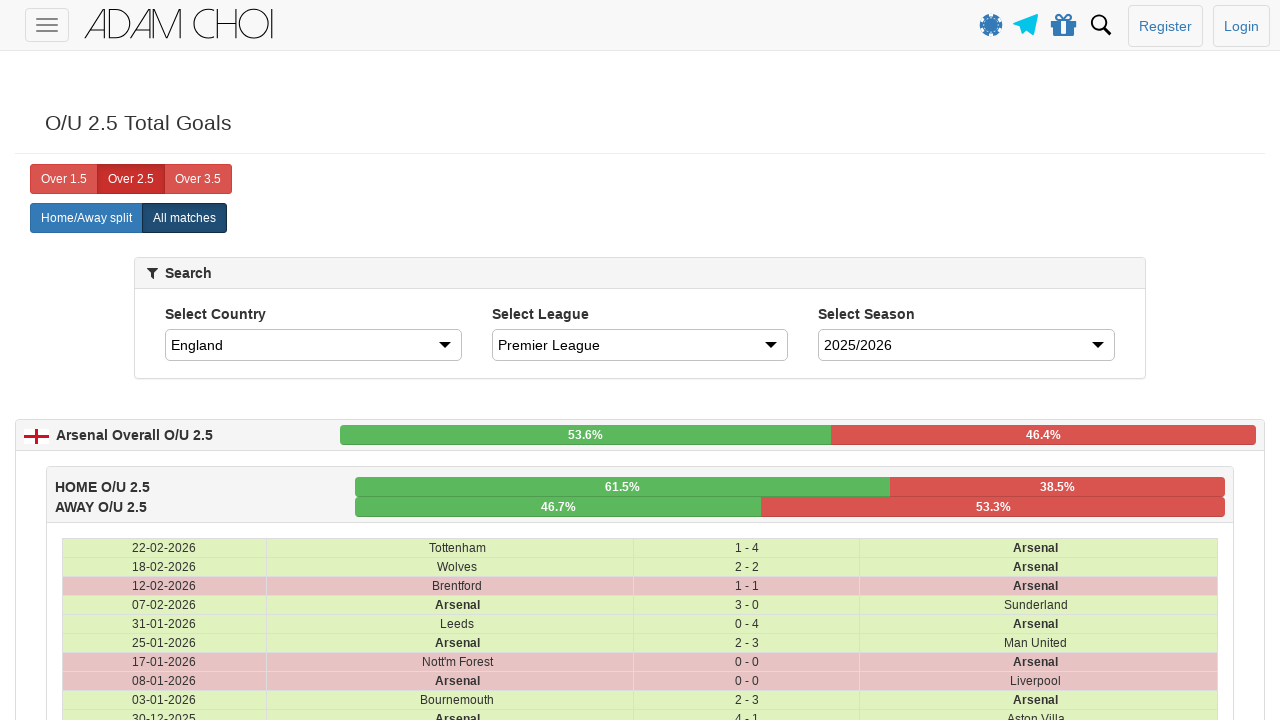

Verified score column is present in match data
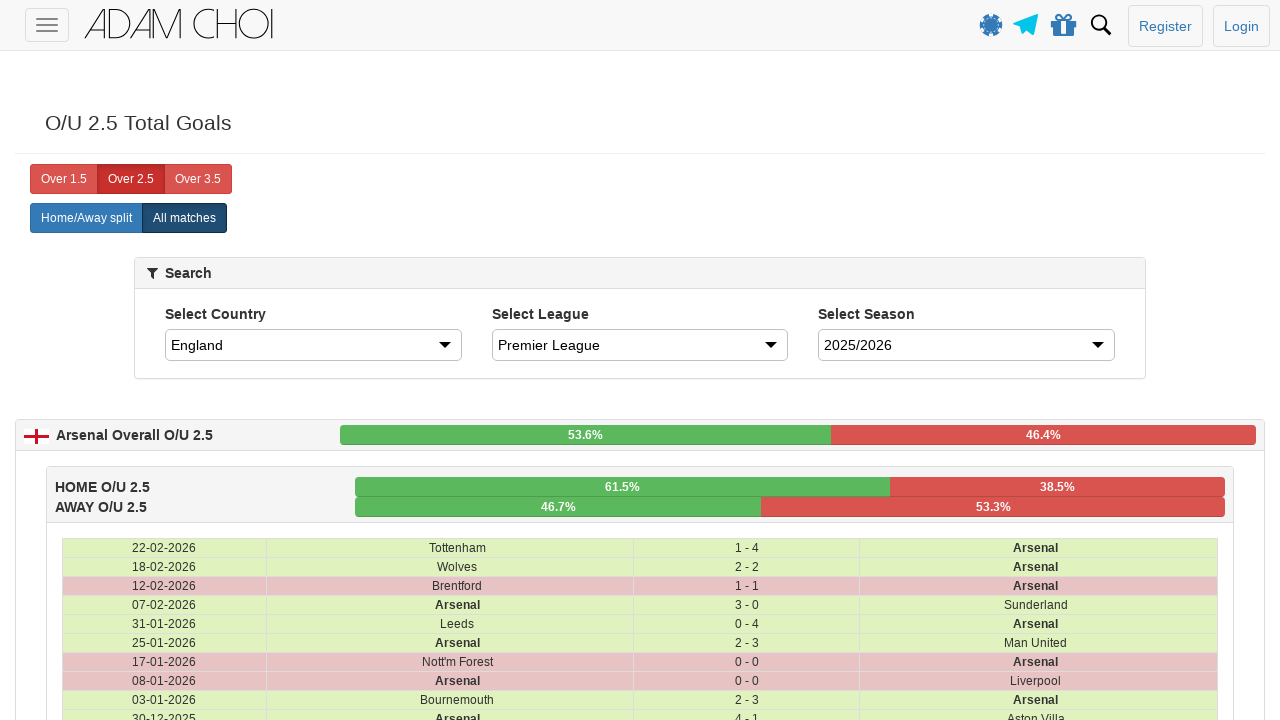

Verified away team column is present in match data
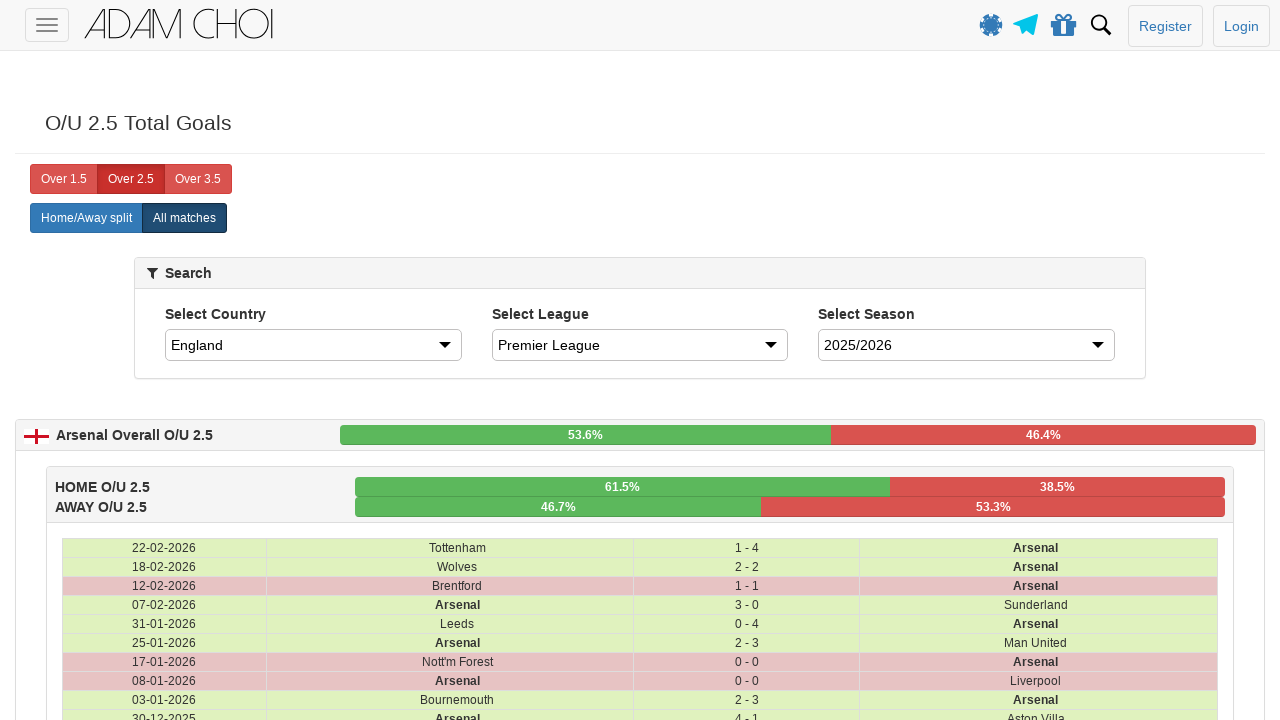

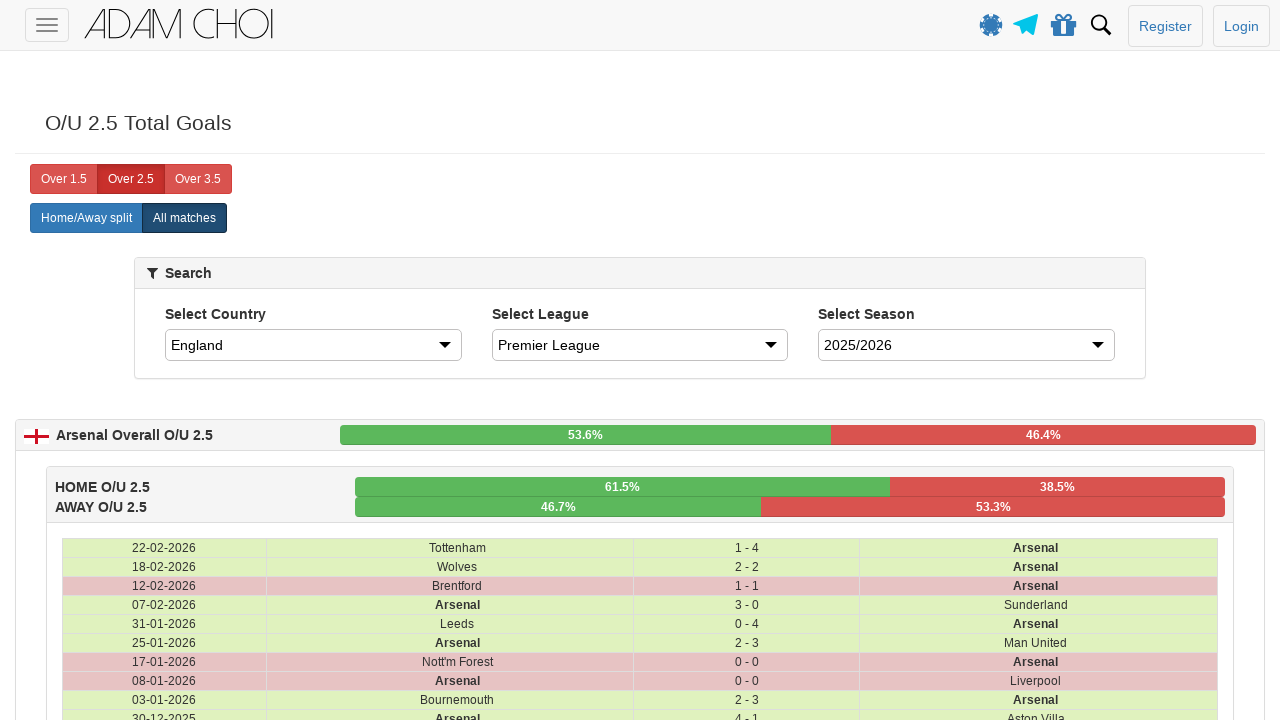